Navigates to Team page and verifies the names of the three website creators

Starting URL: http://www.99-bottles-of-beer.net/

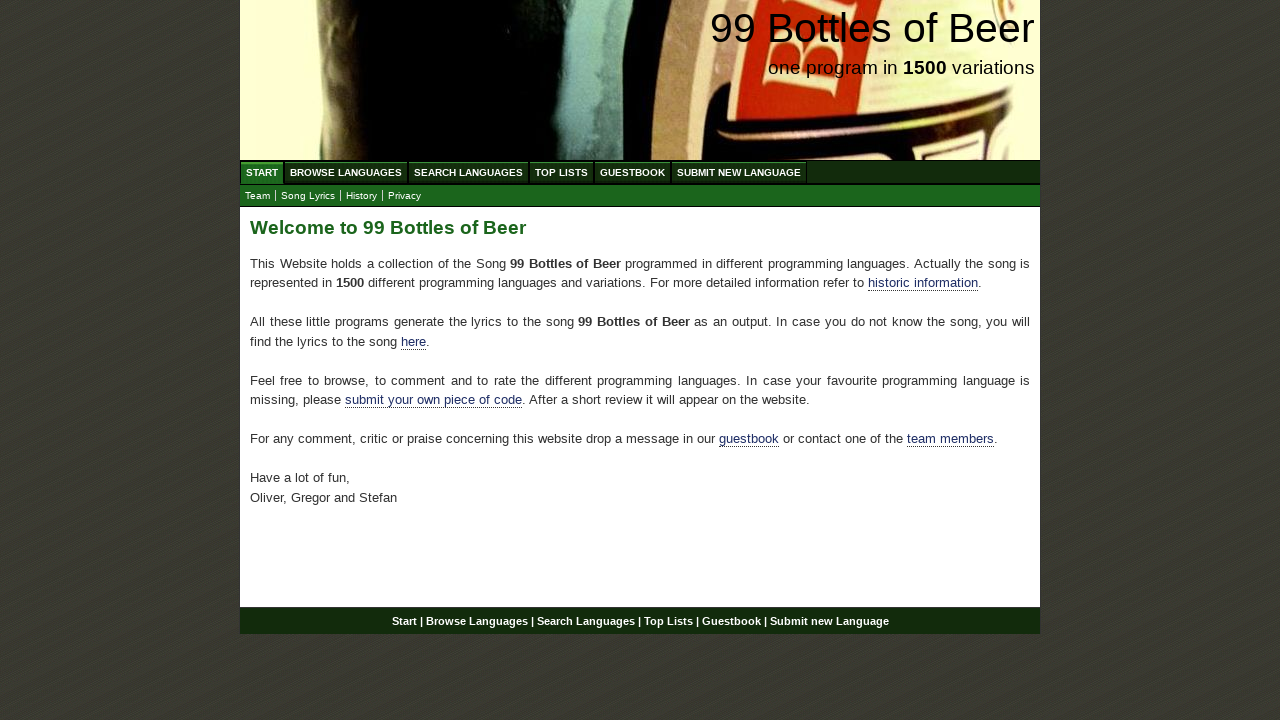

Clicked on Team submenu link at (258, 196) on xpath=//body/div[@id='wrap']/div[@id='navigation']/ul[@id='submenu']/li/a[@href=
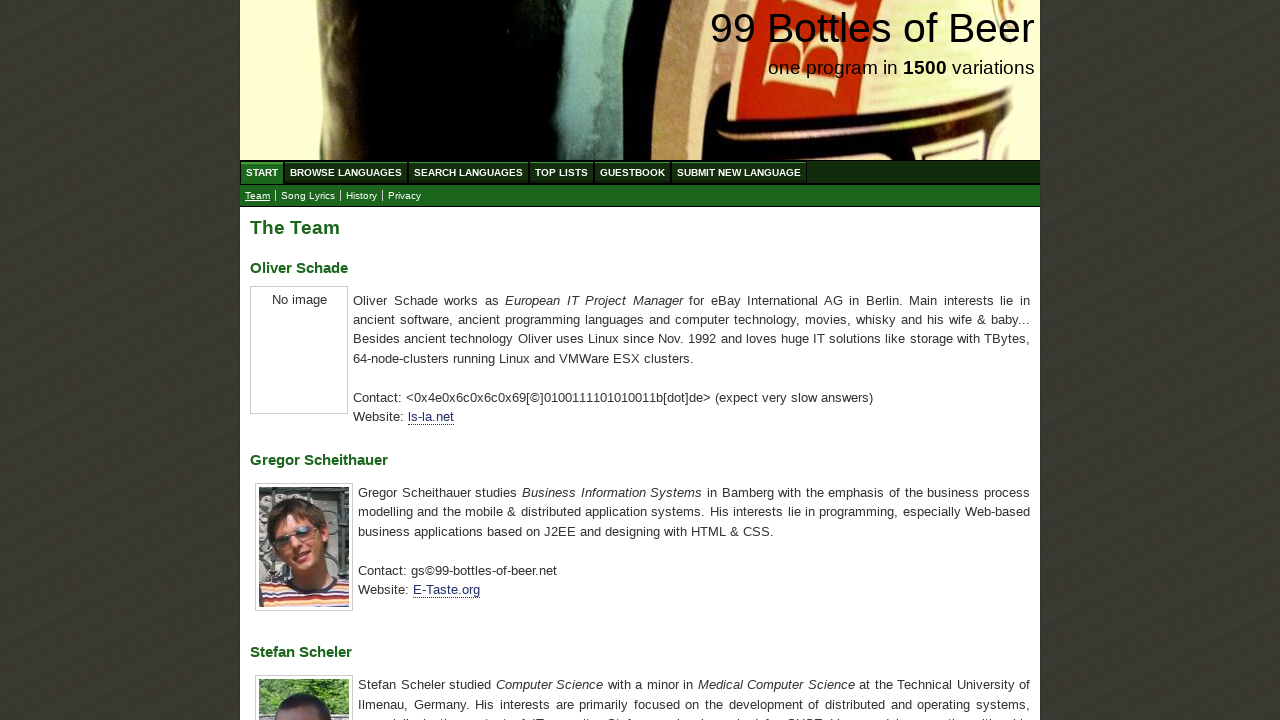

Located first author element
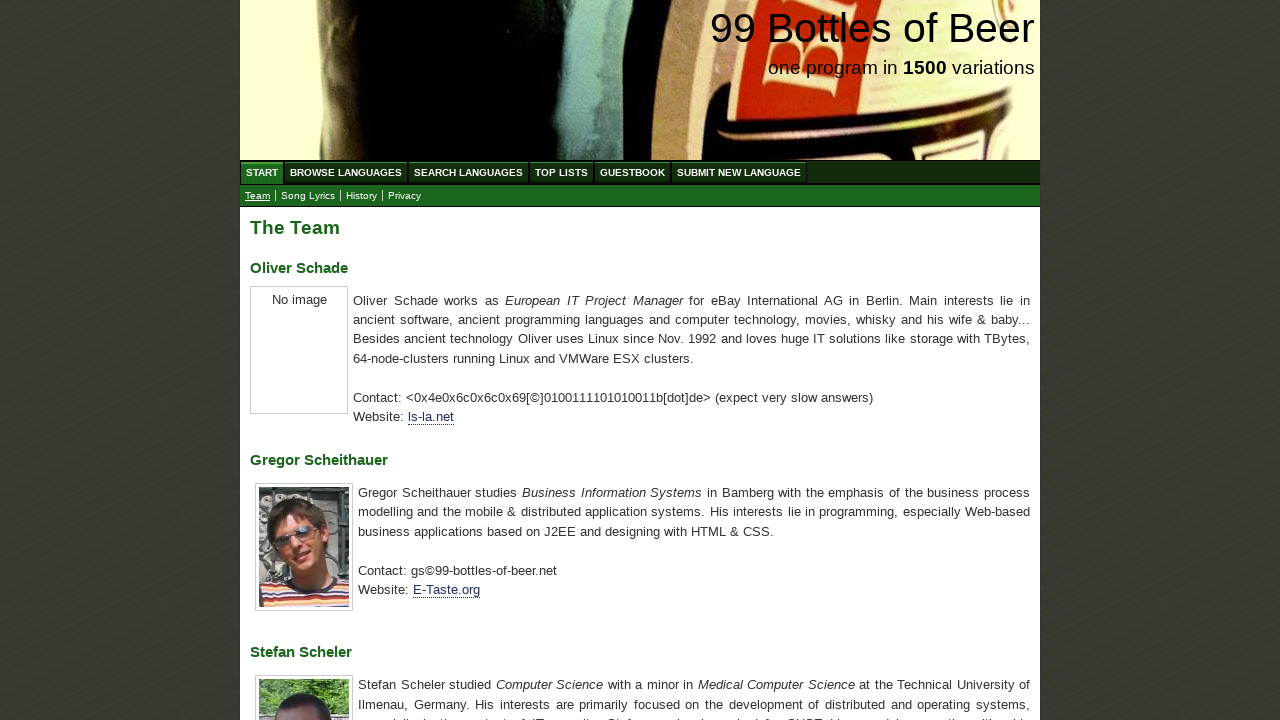

First author element loaded
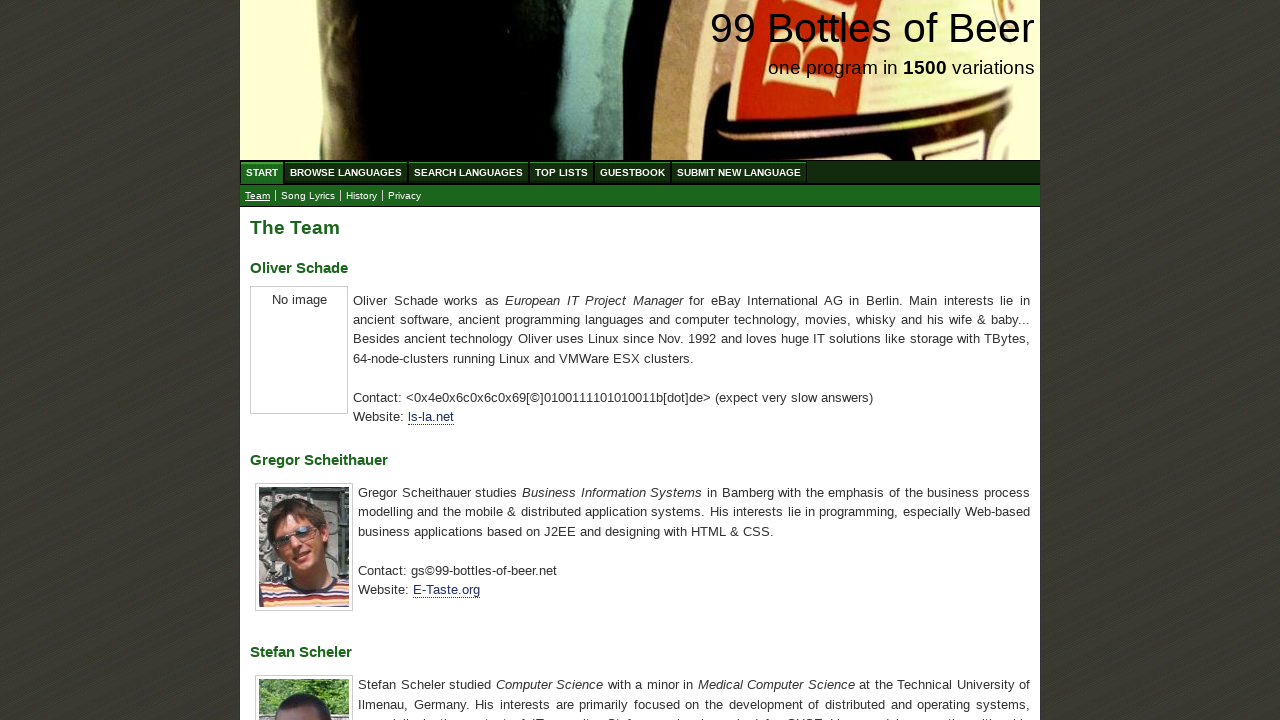

Verified first author name is 'Oliver Schade'
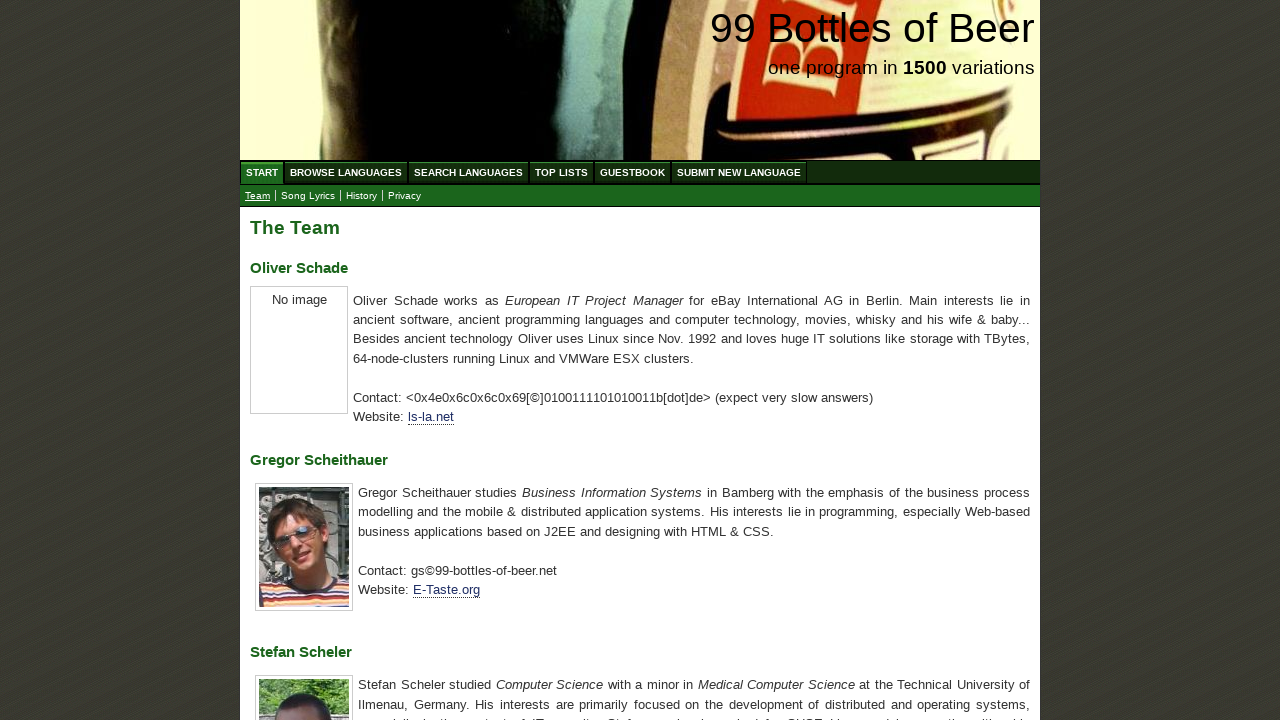

Located second author element
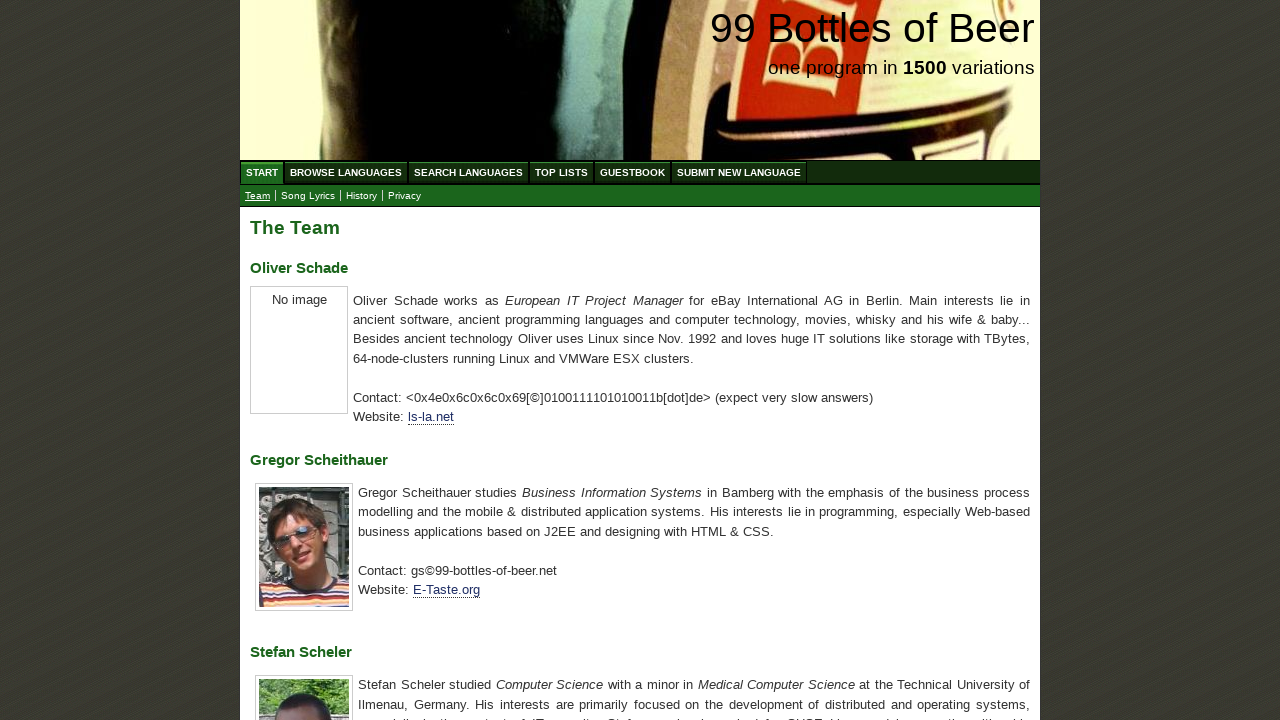

Verified second author name is 'Gregor Scheithauer'
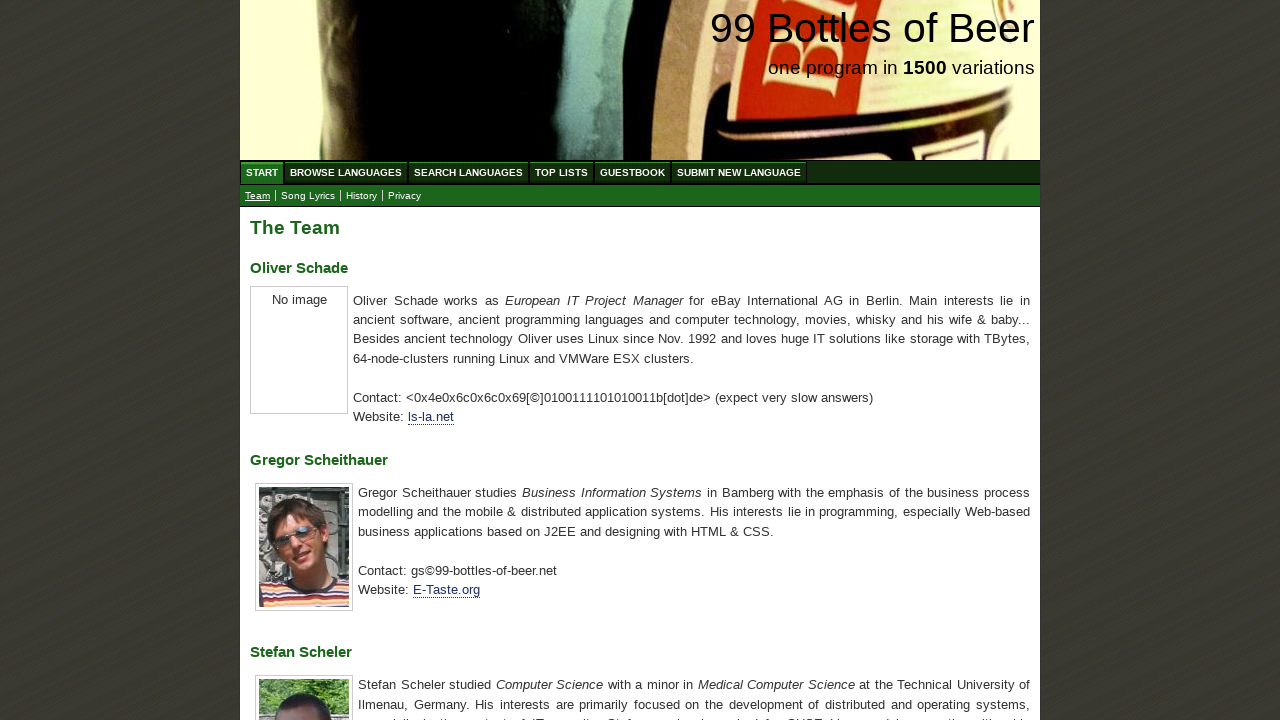

Located third author element
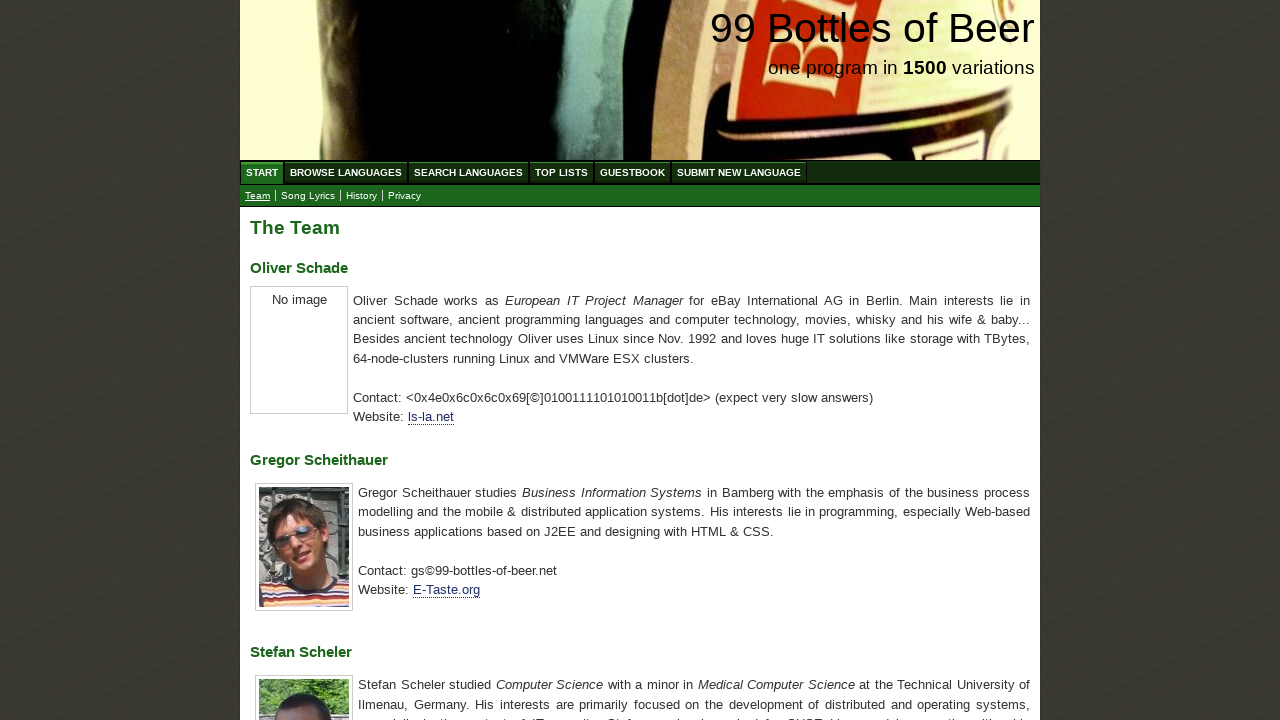

Verified third author name is 'Stefan Scheler'
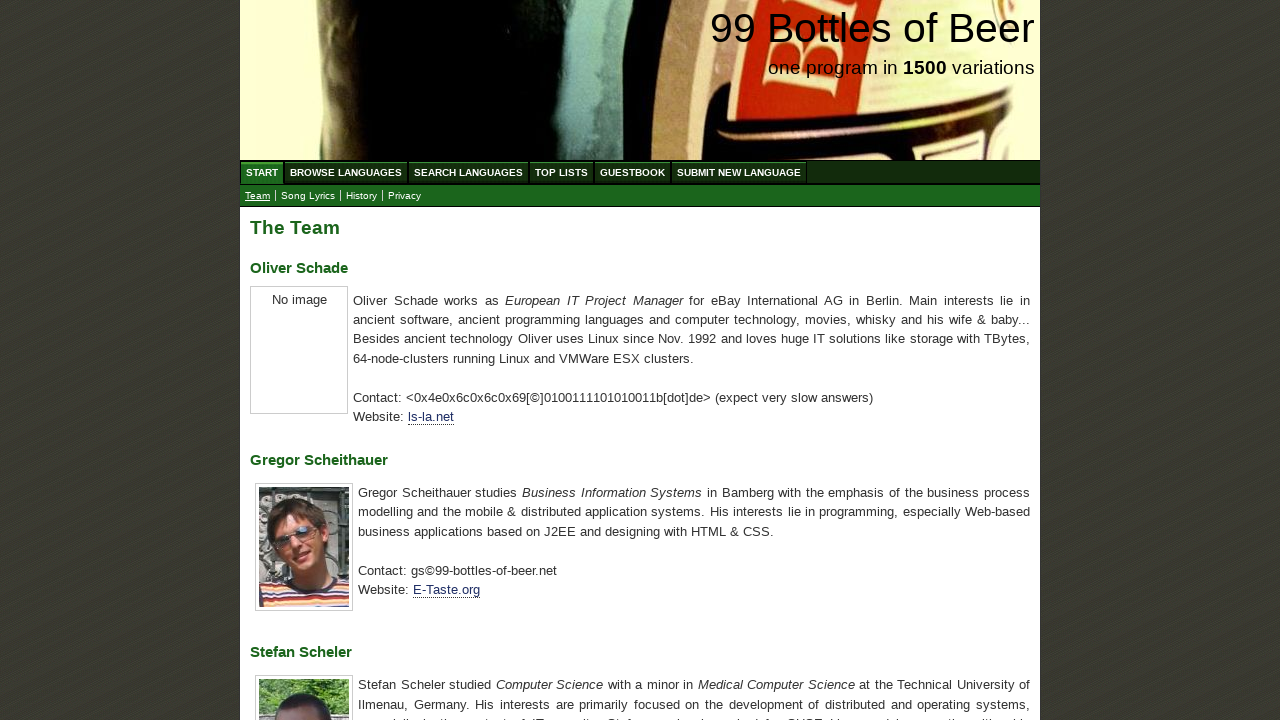

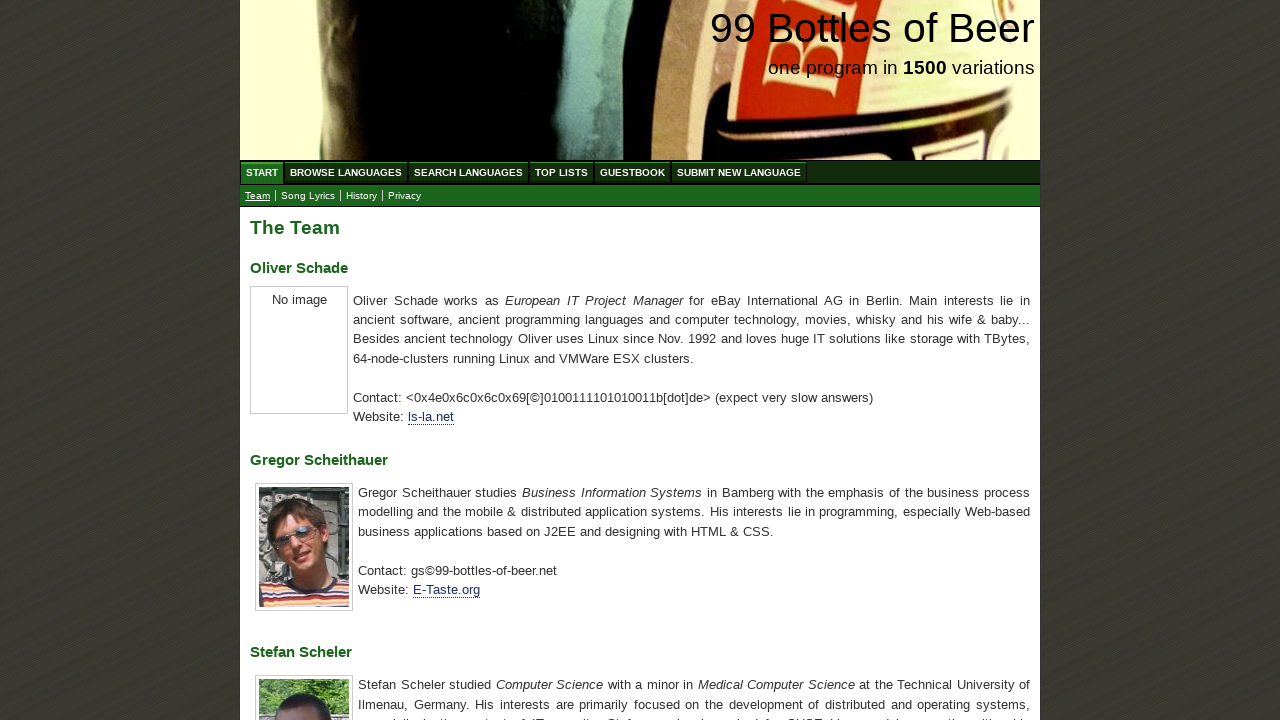